Tests that the text input field clears after adding a todo item

Starting URL: https://demo.playwright.dev/todomvc

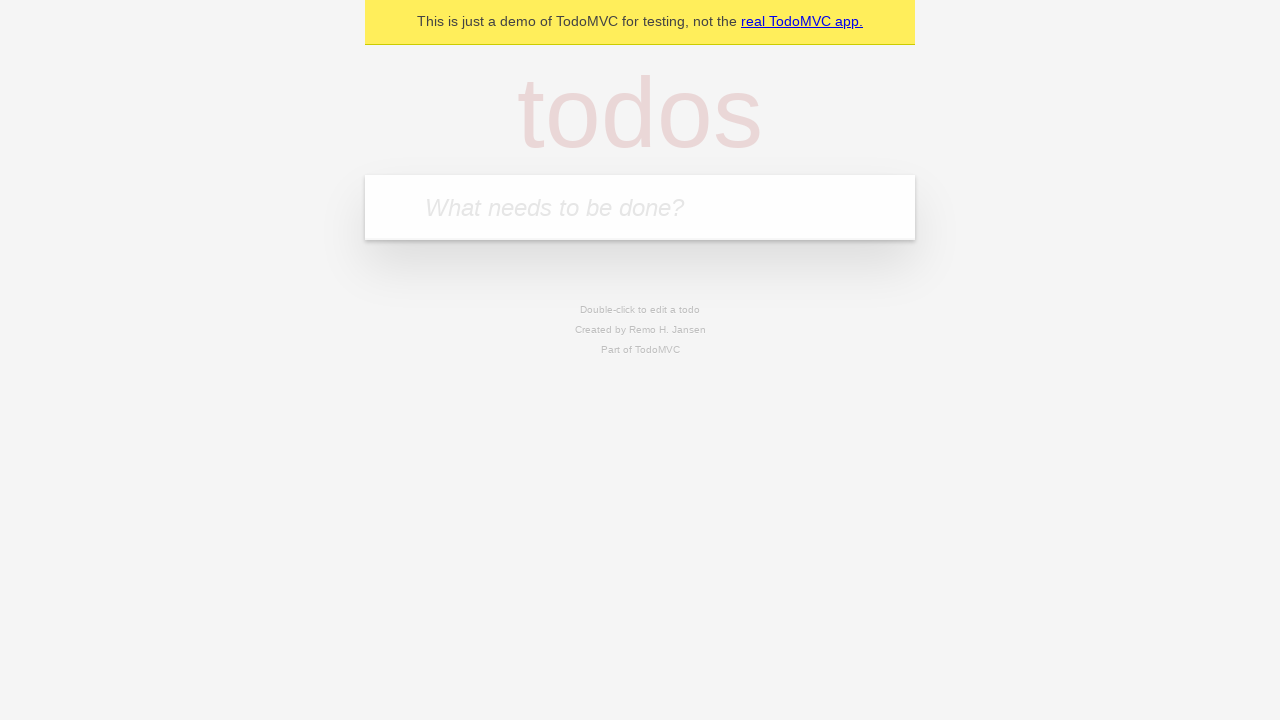

Located the todo input field with placeholder 'What needs to be done?'
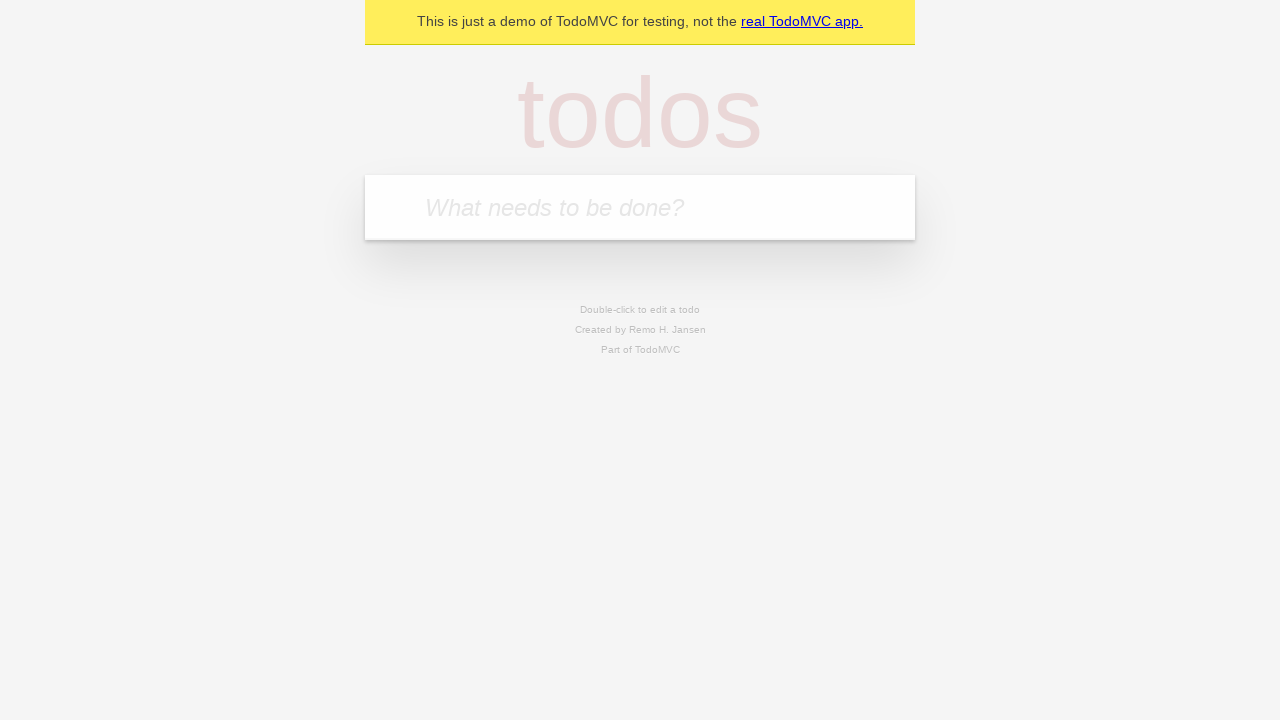

Filled todo input field with 'buy some cheese' on internal:attr=[placeholder="What needs to be done?"i]
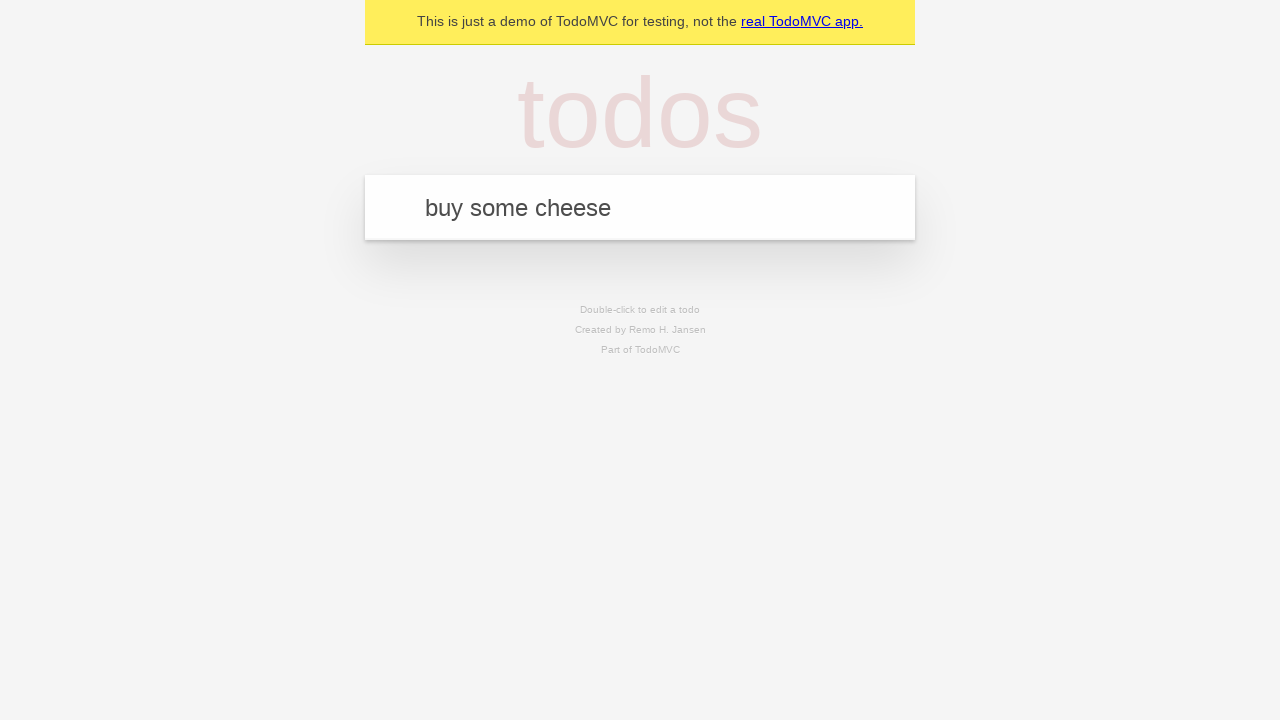

Pressed Enter to add the todo item on internal:attr=[placeholder="What needs to be done?"i]
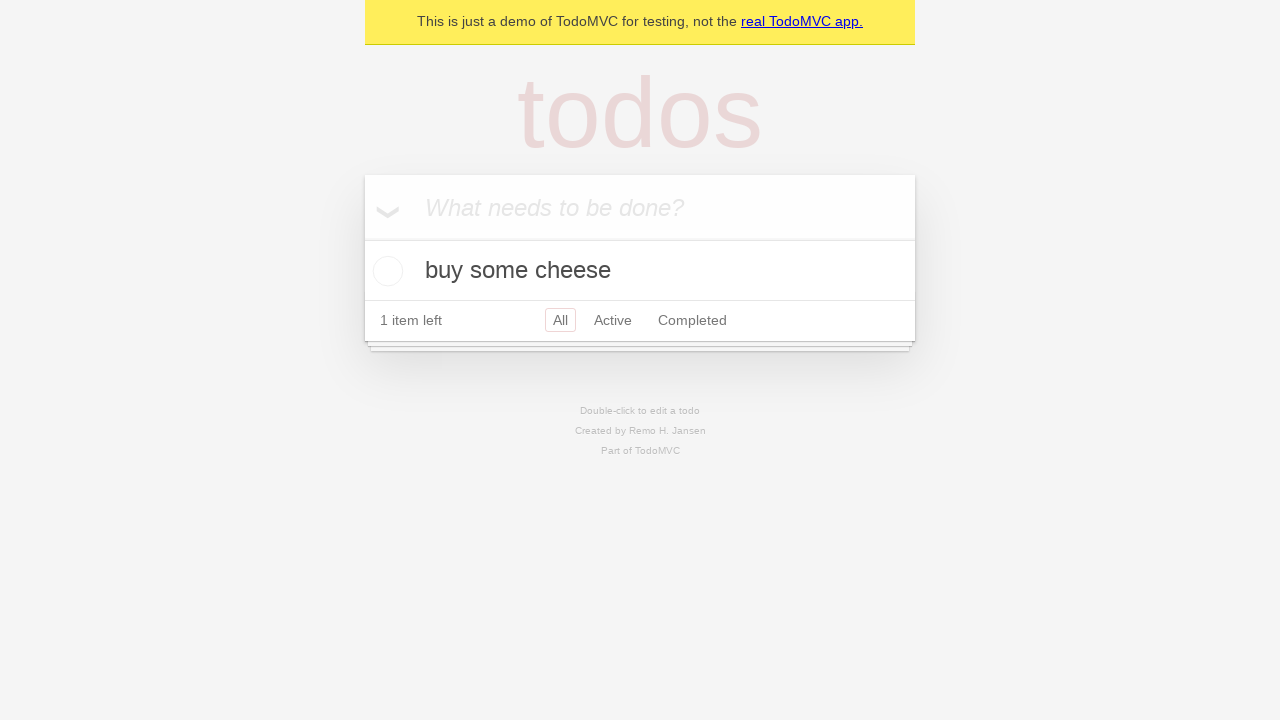

Waited for todo item to appear in the list
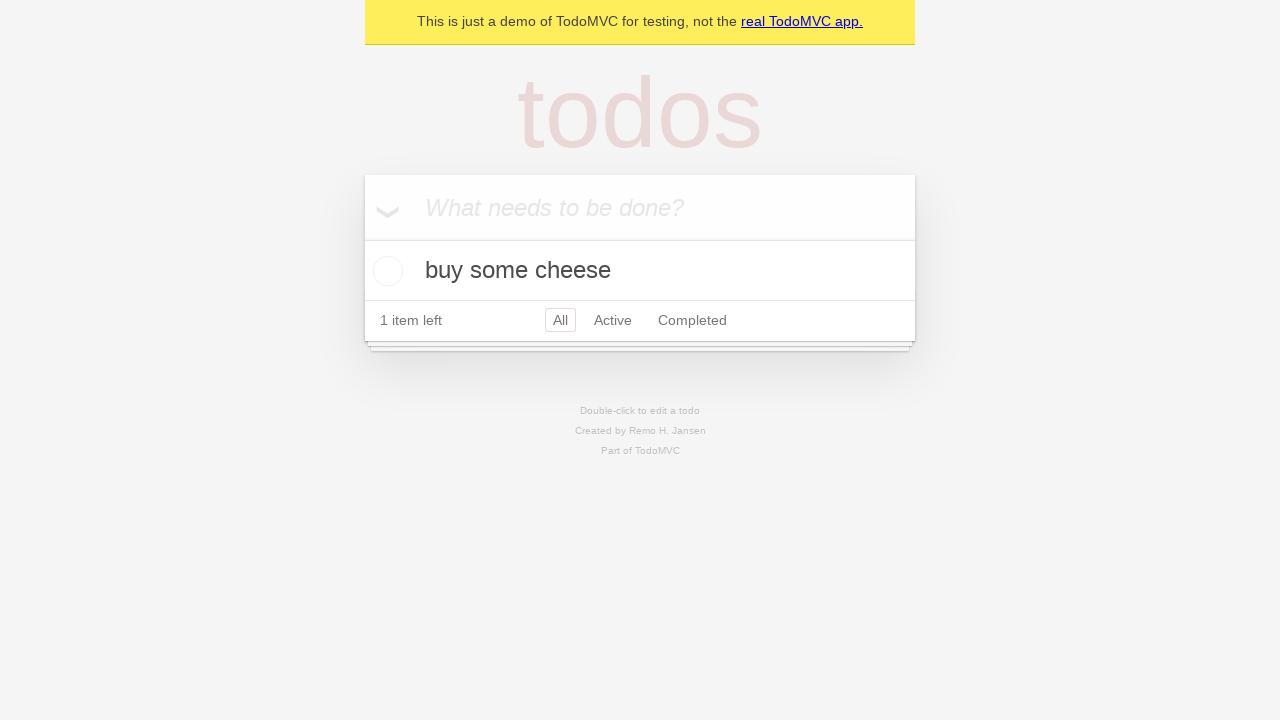

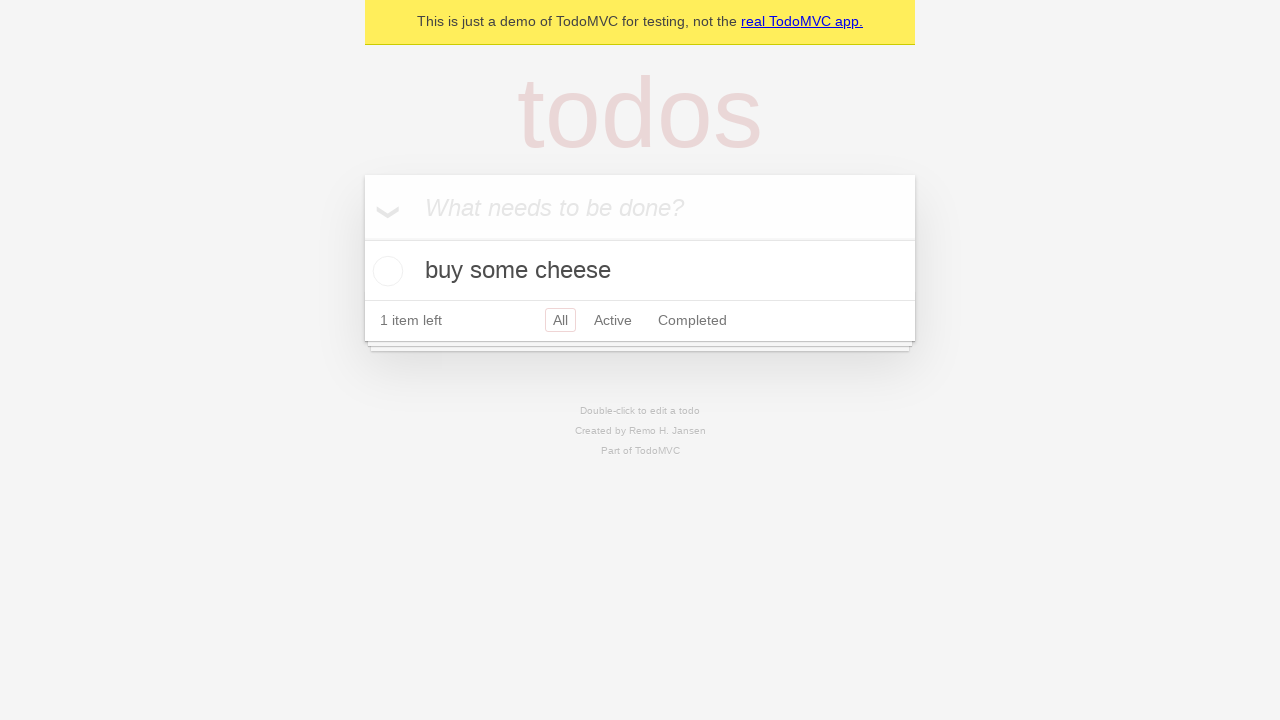